Tests the Playwright documentation site by clicking the "Get started" link and verifying that the Installation heading is visible on the resulting page.

Starting URL: https://playwright.dev/

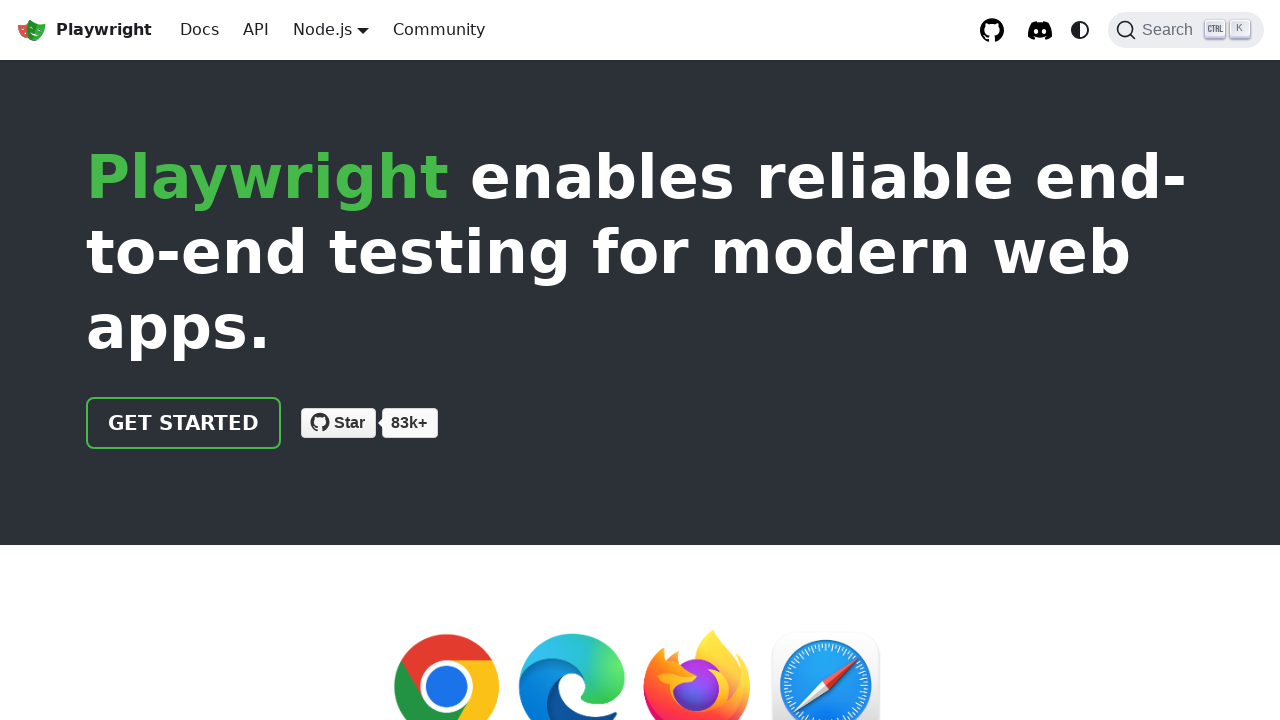

Clicked the 'Get started' link on Playwright documentation homepage at (184, 423) on internal:role=link[name="Get started"i]
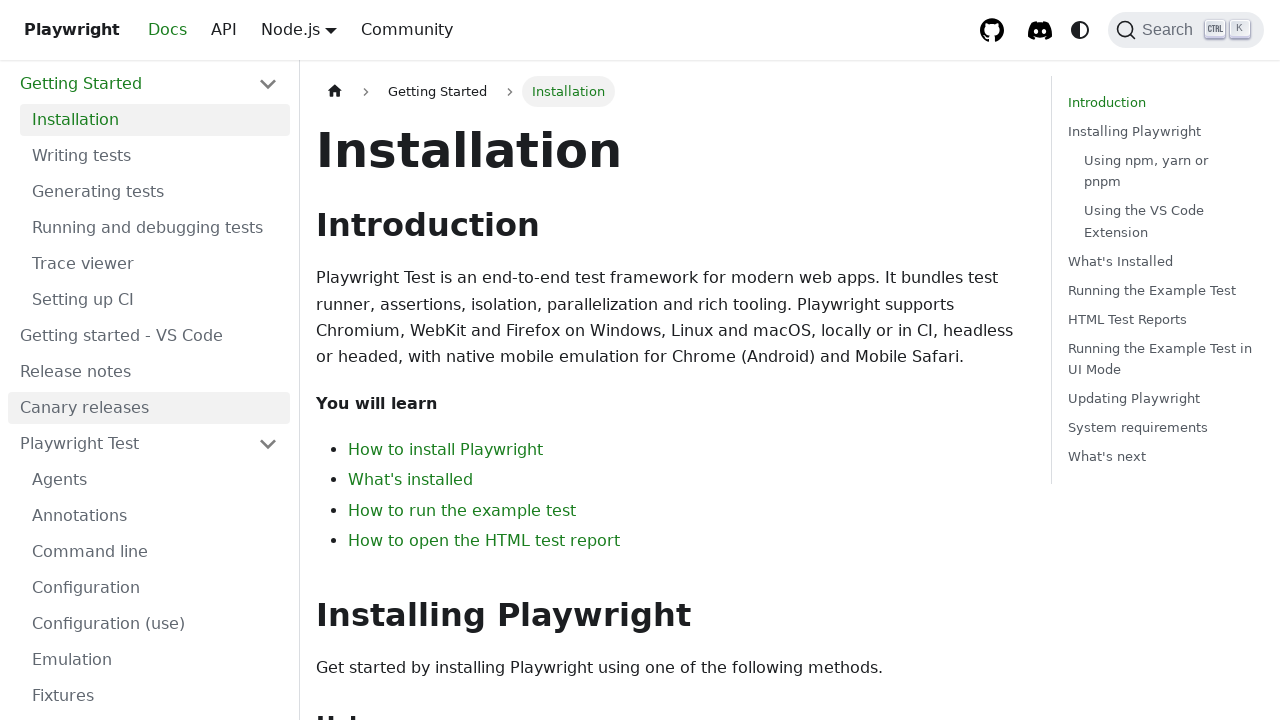

Installation heading appeared on the page
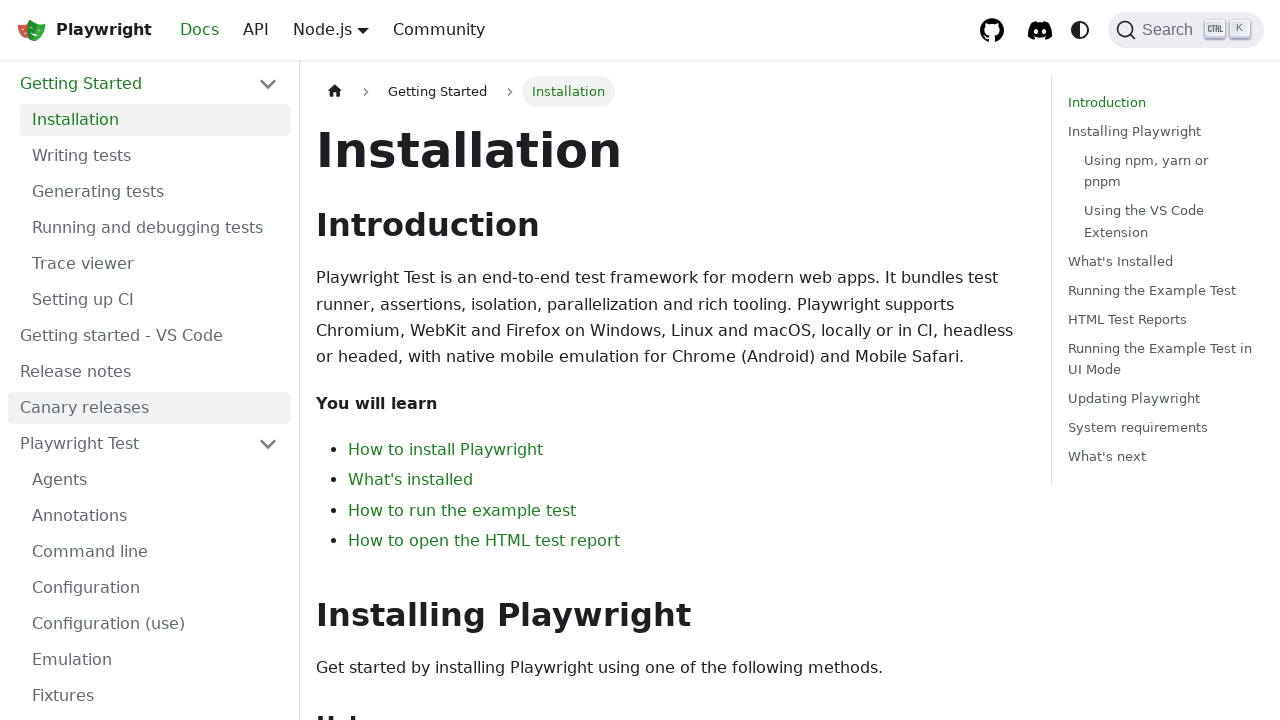

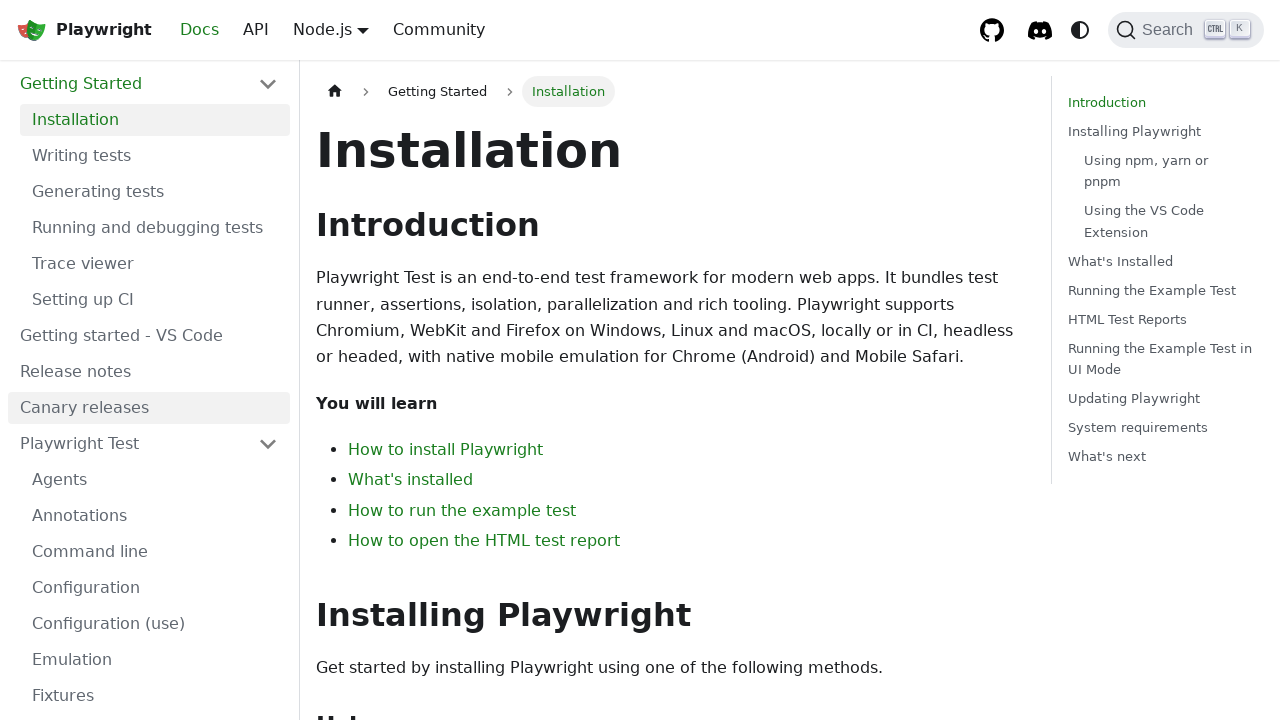